Tests the dynamic controls page by verifying a textbox is initially disabled, clicking the Enable button, waiting for the textbox to become enabled, and verifying the success message appears.

Starting URL: https://the-internet.herokuapp.com/dynamic_controls

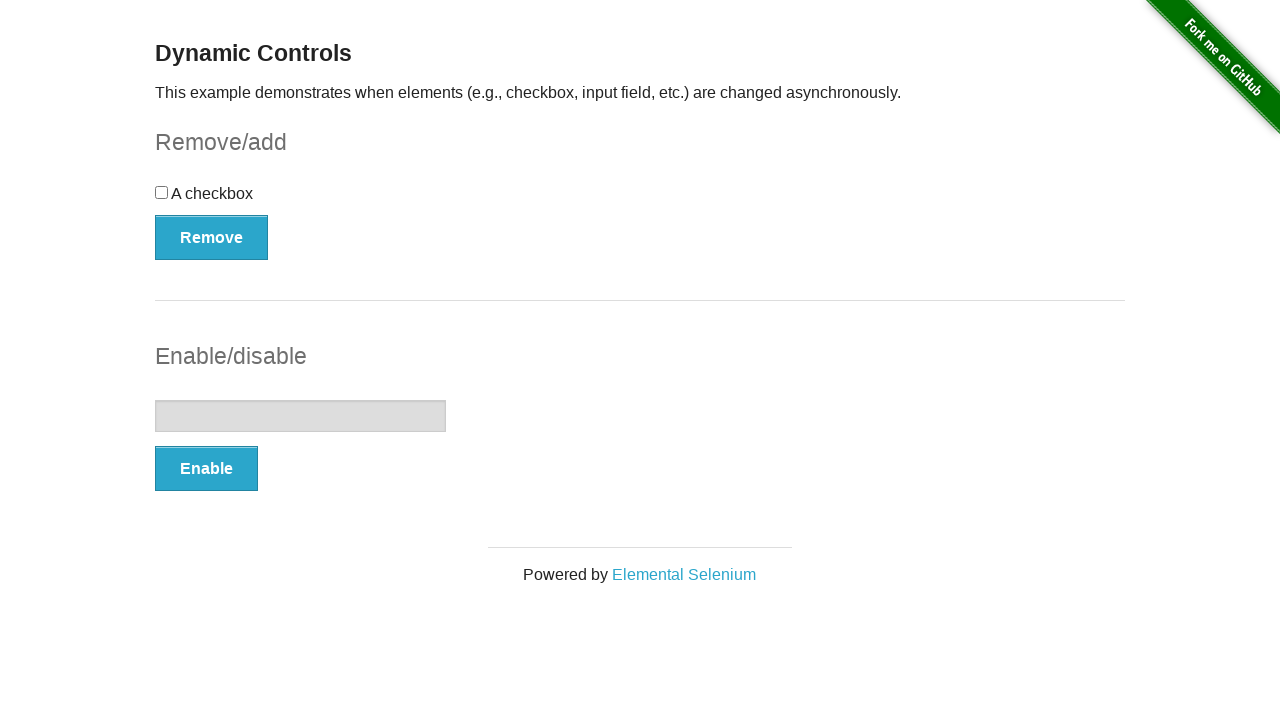

Located the textbox element
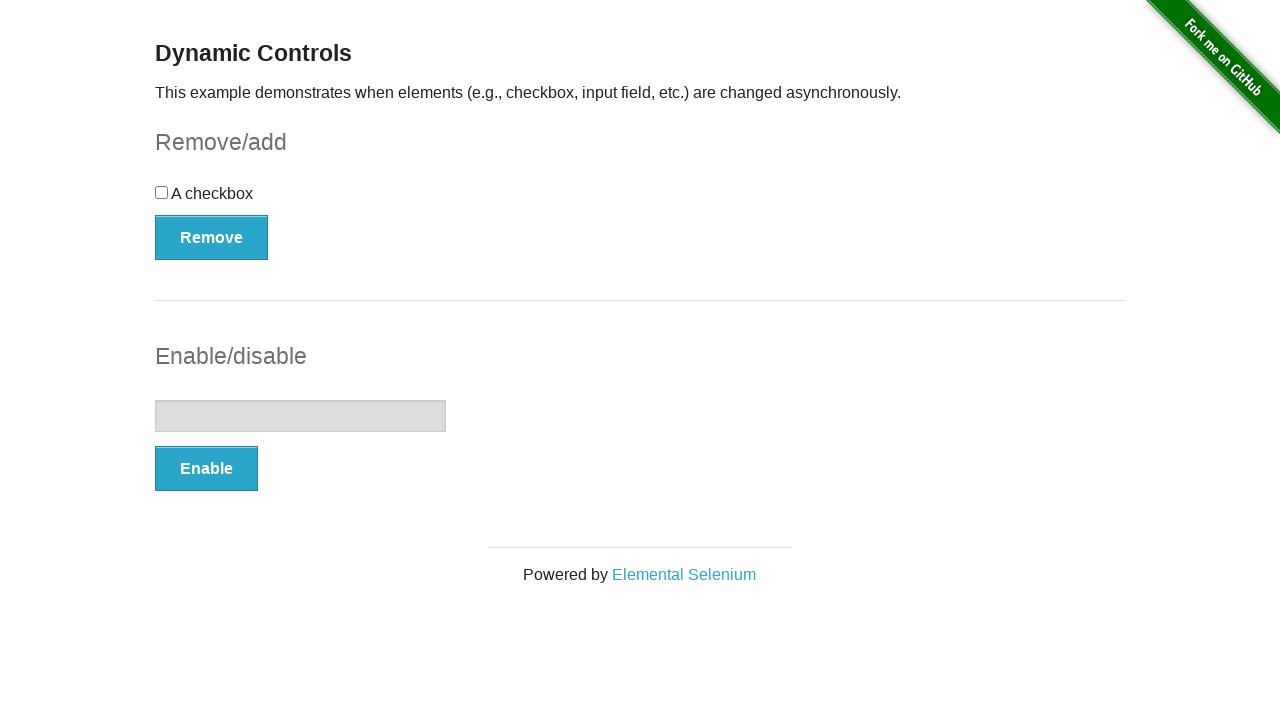

Verified textbox is initially disabled
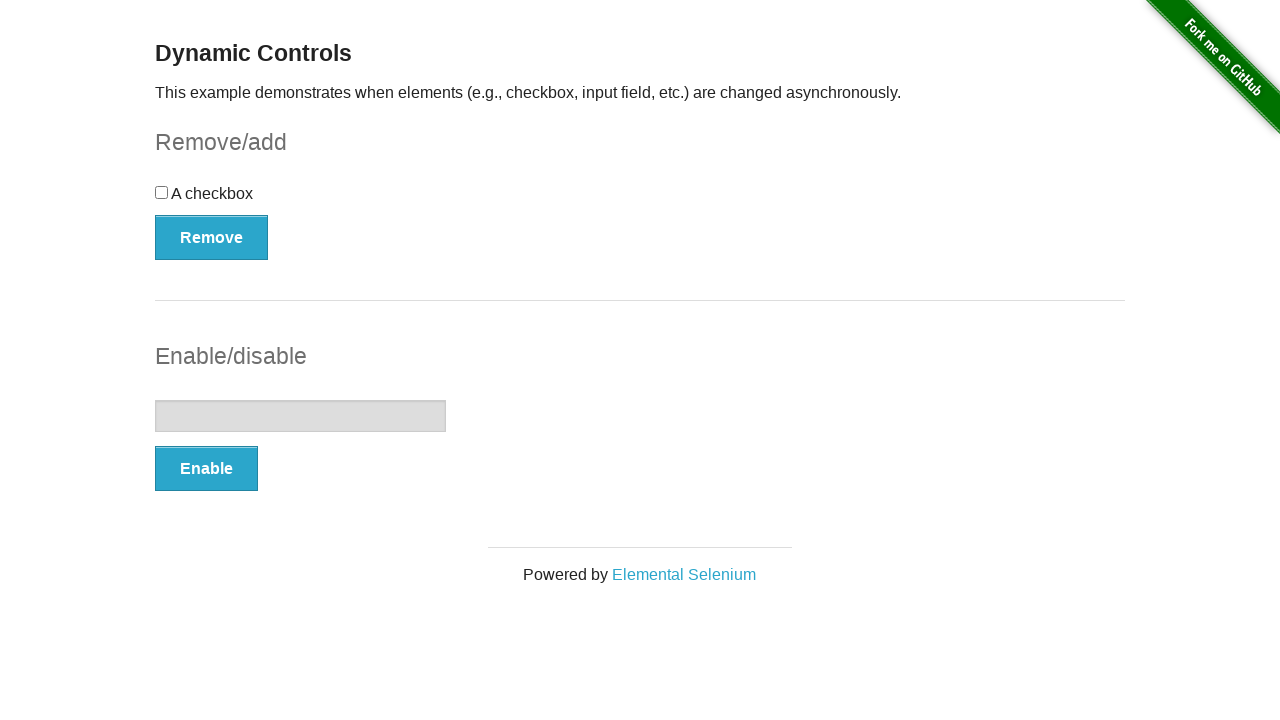

Clicked the Enable button at (206, 469) on button:text('Enable')
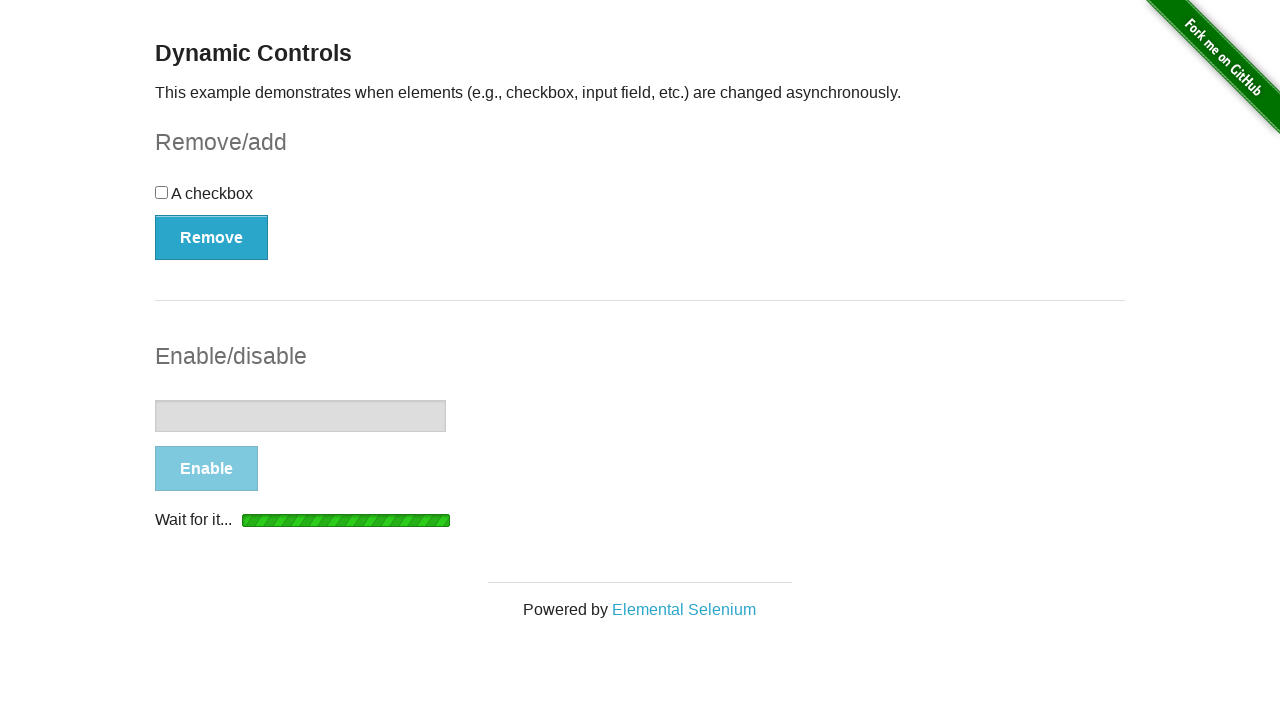

Waited for textbox to become enabled
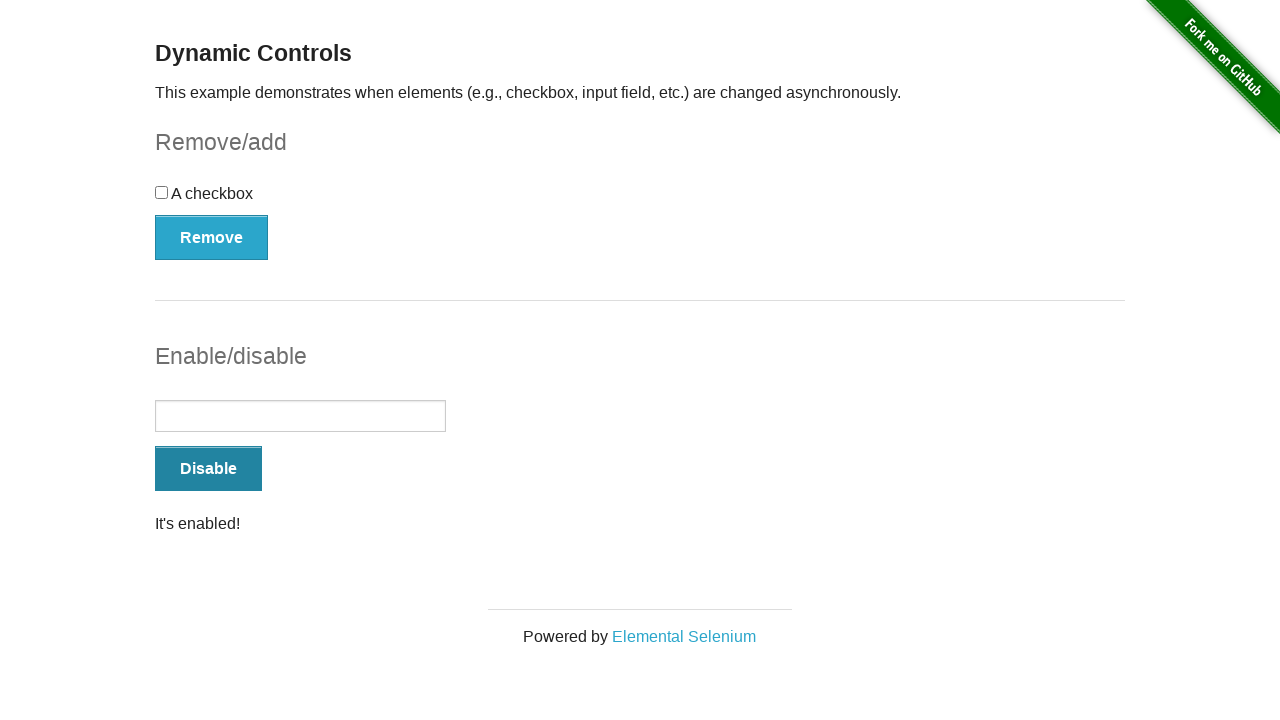

Located the success message element
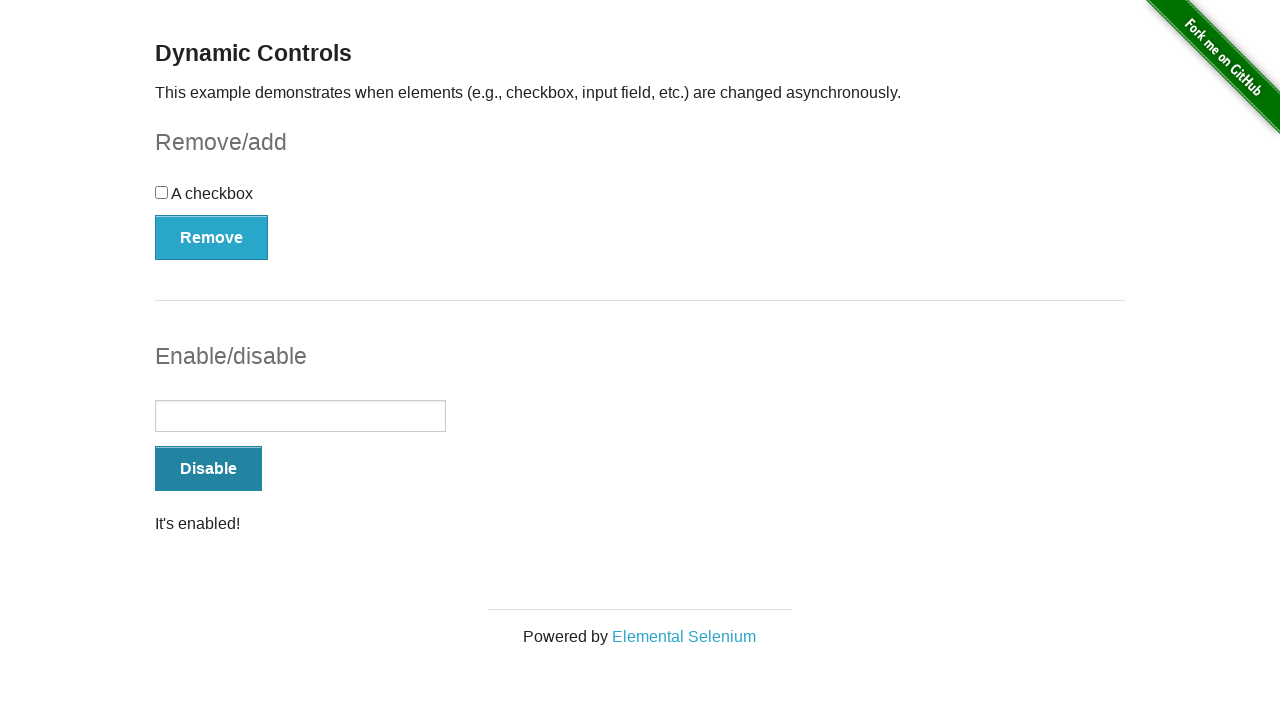

Verified success message is visible
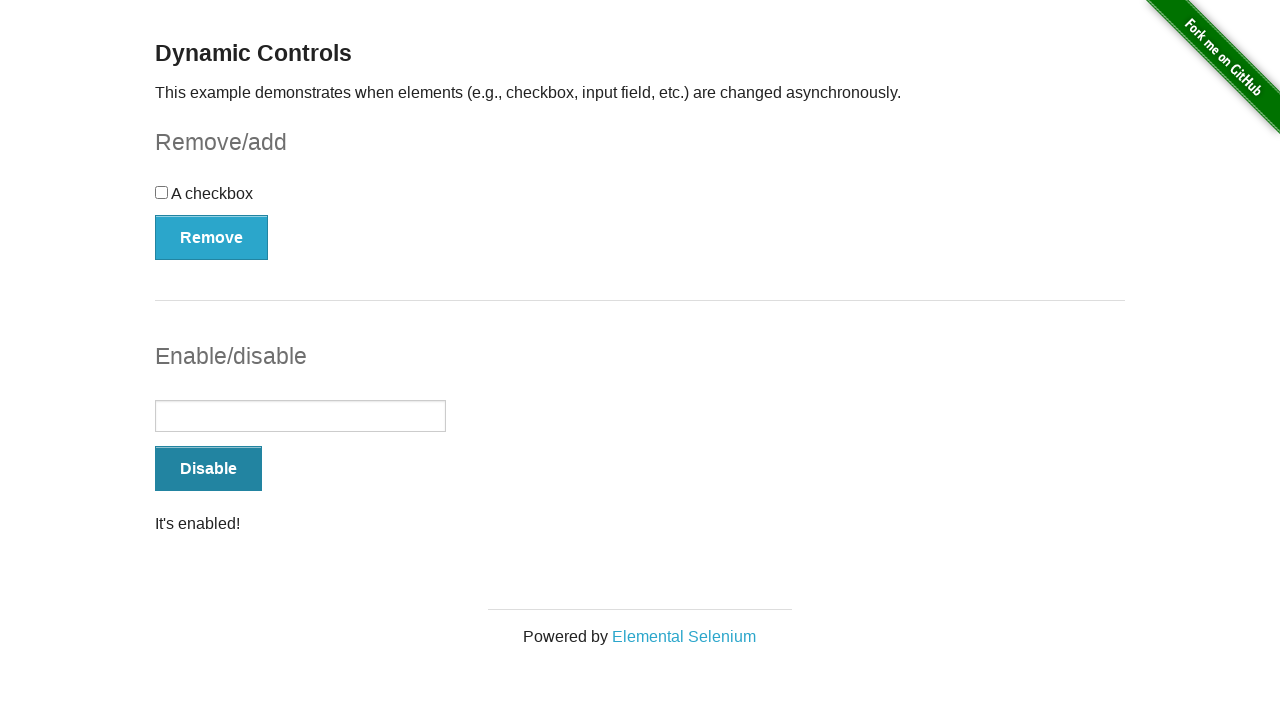

Verified textbox is now enabled
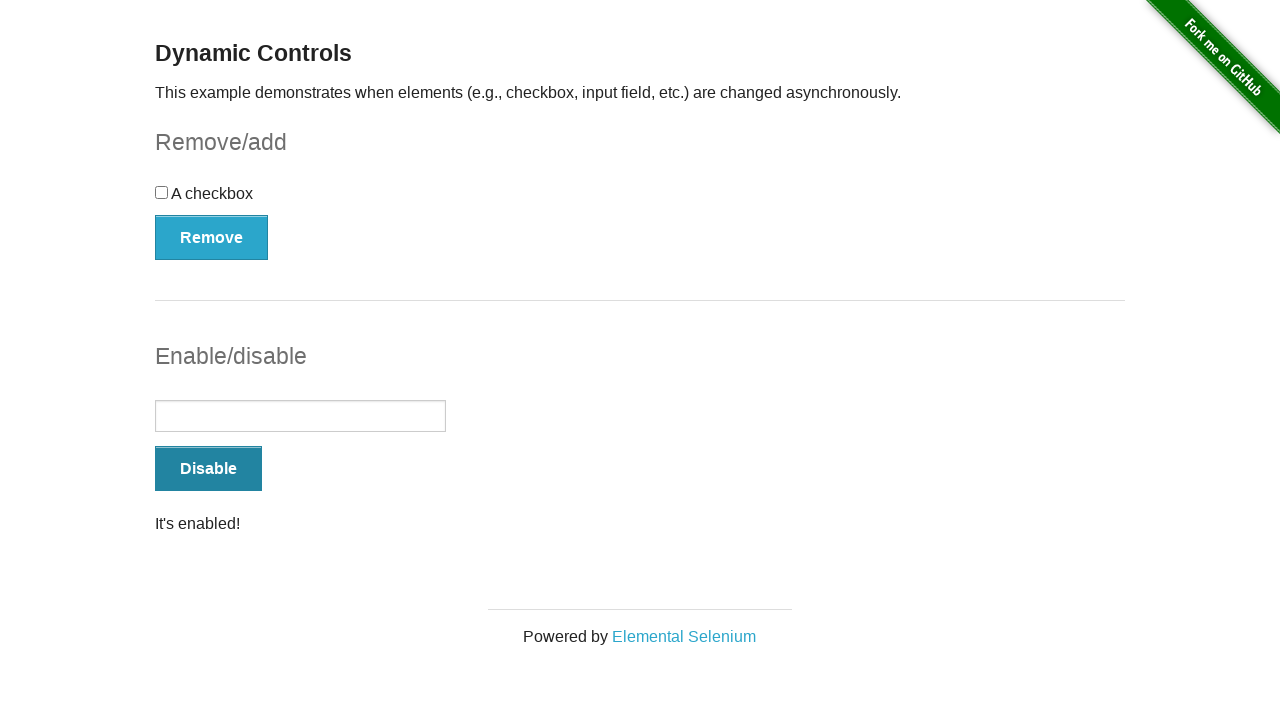

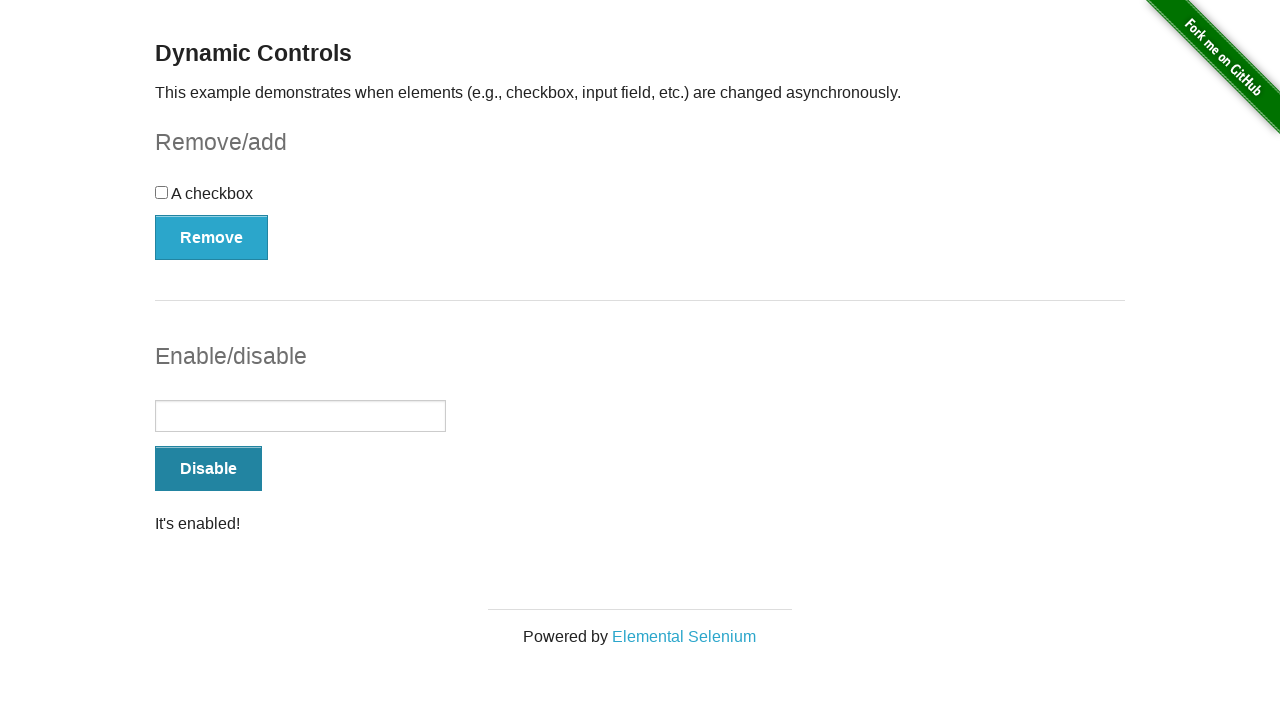